Interacts with a Cognos reporting system by selecting options from cascading dropdown menus (year, region, establishment type, establishment) and clicking a button to generate a report view.

Starting URL: http://cognos.deis.cl/ibmcognos/cgi-bin/cognos.cgi?b_action=cognosViewer&ui.action=run&ui.object=/content/folder%5B@name=%27PUB%27%5D/folder%5B@name=%27REPORTES%27%5D/folder%5B@name=%27Atenciones%20de%20Urgencia%27%5D/report%5B@name=%27Atenciones%20Urgencia%20-%20Vista%20por%20semanas%20-%20Servicios%27%5D&ui.name=Atenciones%20Urgencia%20-%20Vista%20por%20semanas%20-%20Servicios&run.outputFormat=&run.prompt=true#

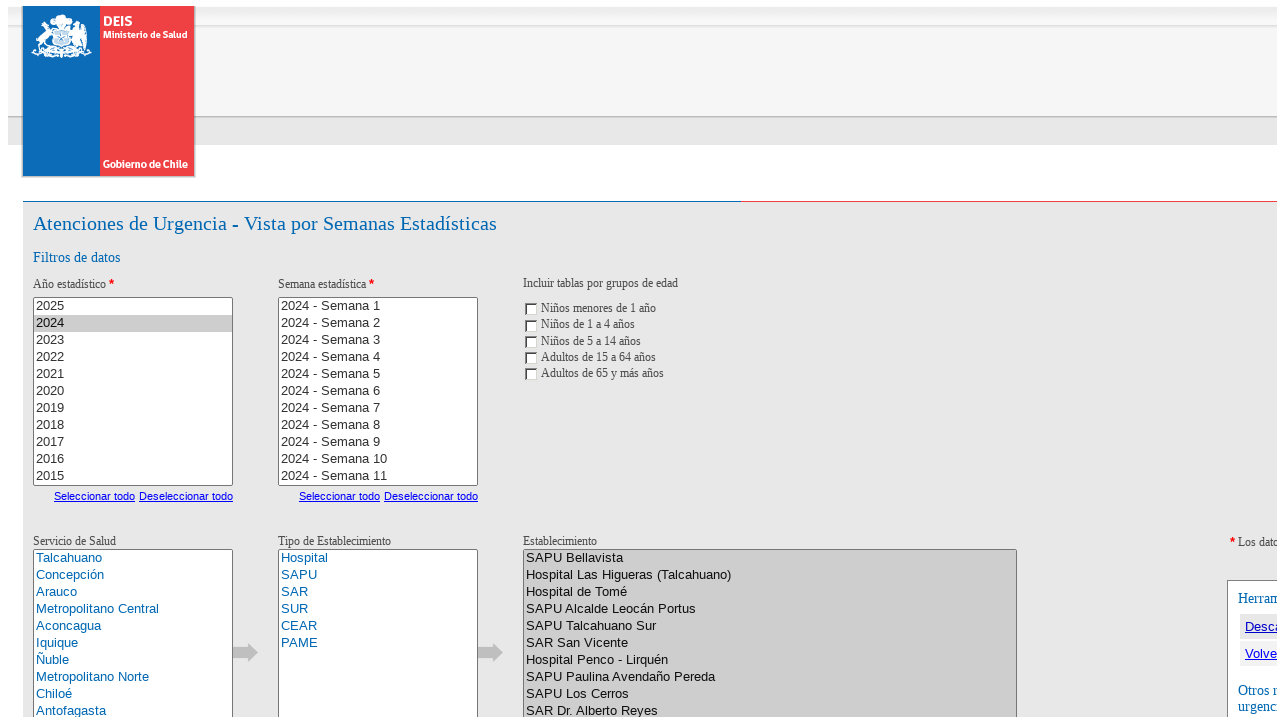

Waited for Cognos page to fully load (5 seconds)
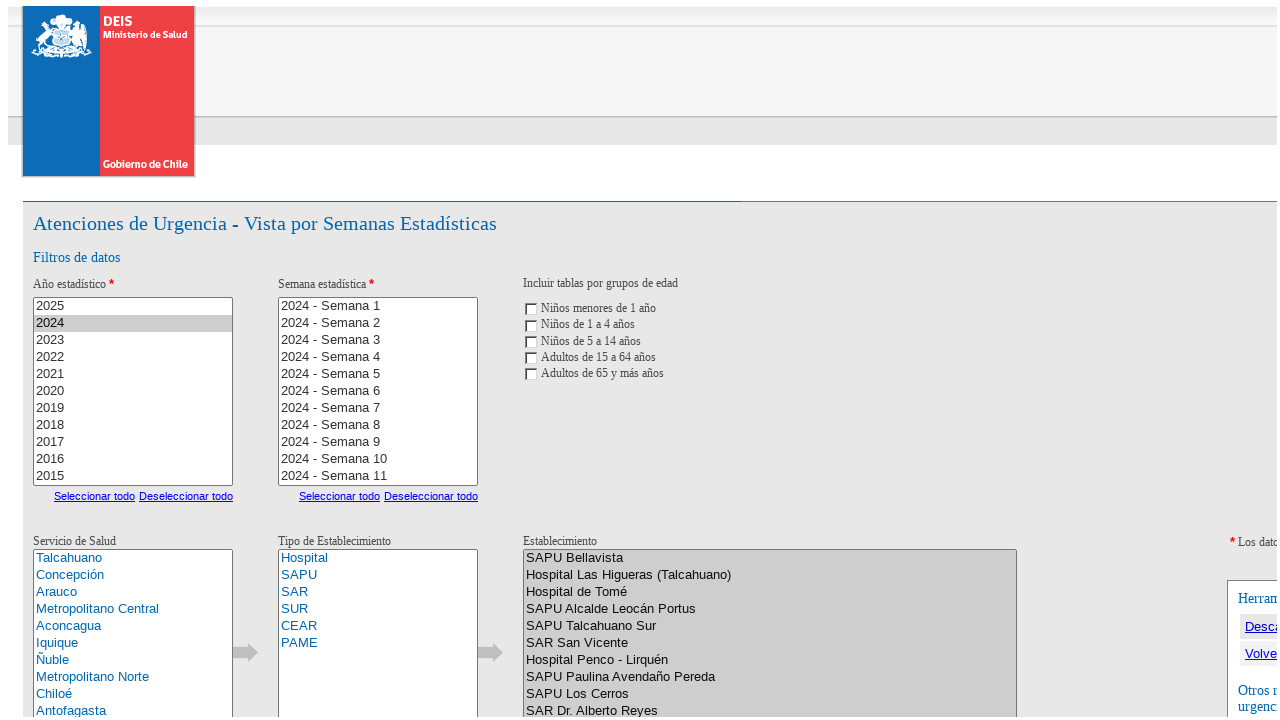

Year dropdown element is visible
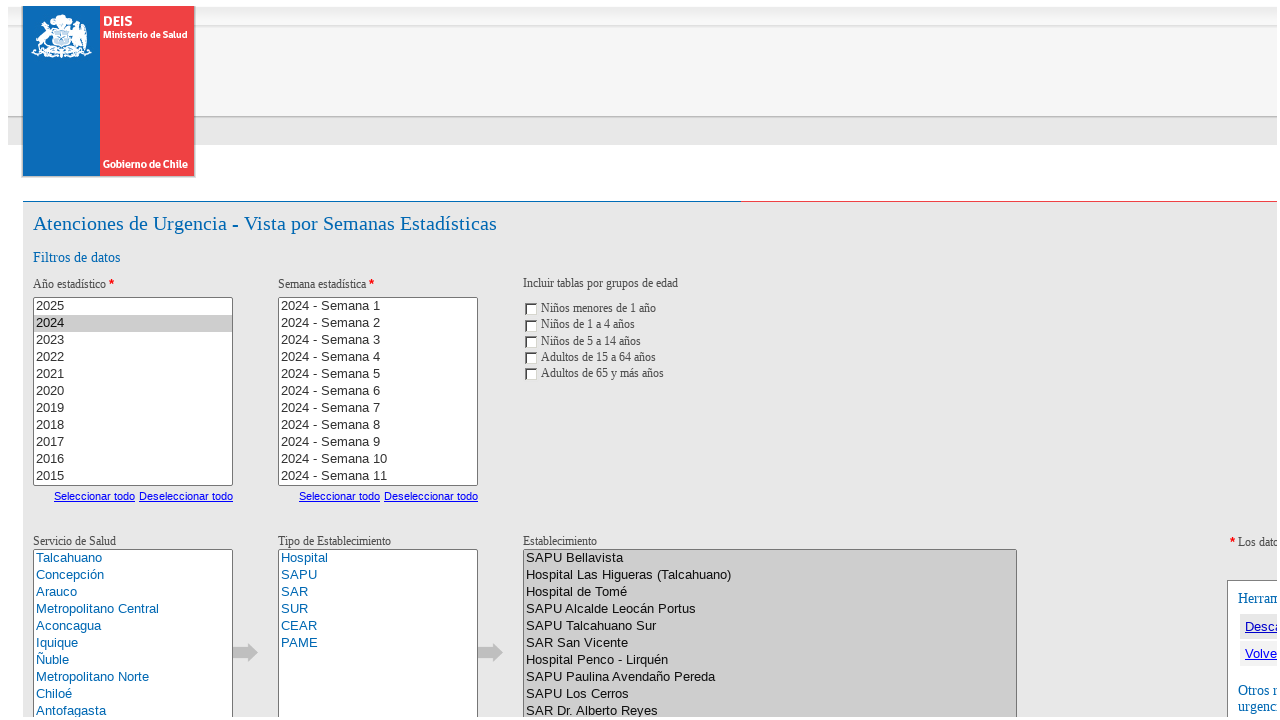

Selected first year option from year dropdown on xpath=/html/body/form[1]/table/tbody/tr[3]/td/div/div[1]/table/tbody/tr/td/div[2
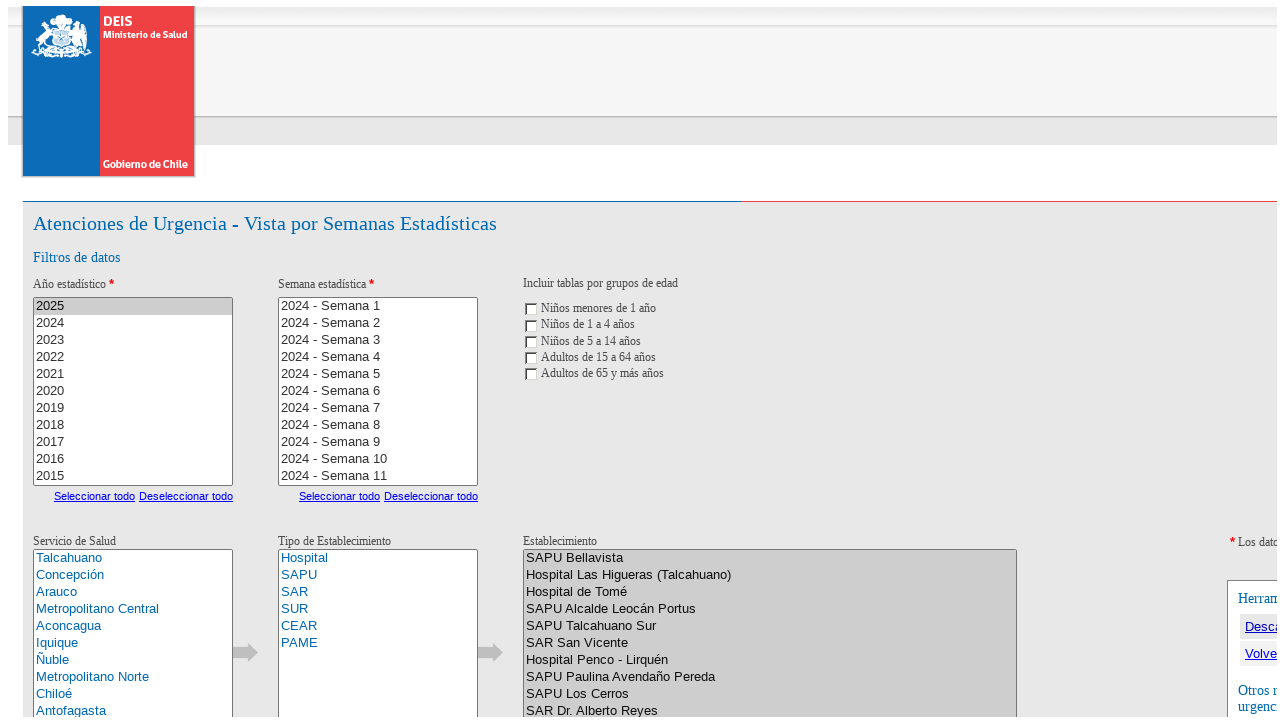

Waited for year selection to process (1 second)
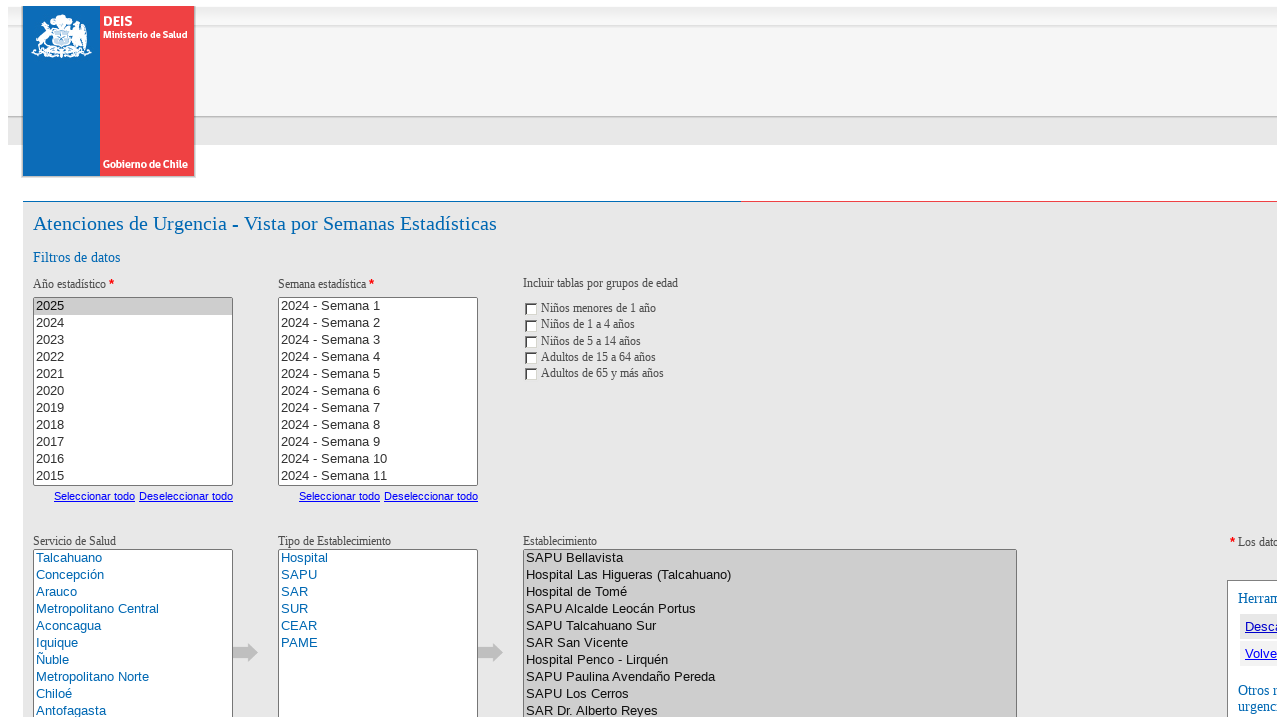

Selected first region option from region dropdown on xpath=/html/body/form[1]/table/tbody/tr[3]/td/div/div[1]/table/tbody/tr/td/div[2
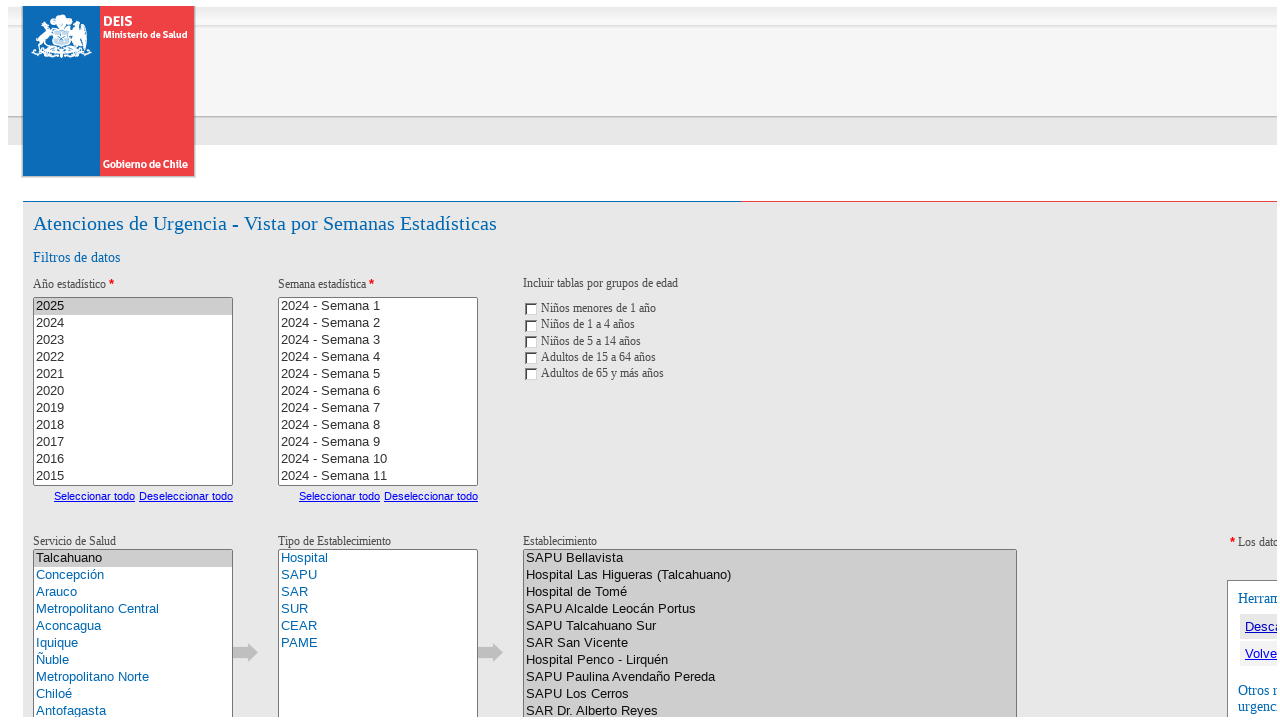

Waited for region selection to process (1 second)
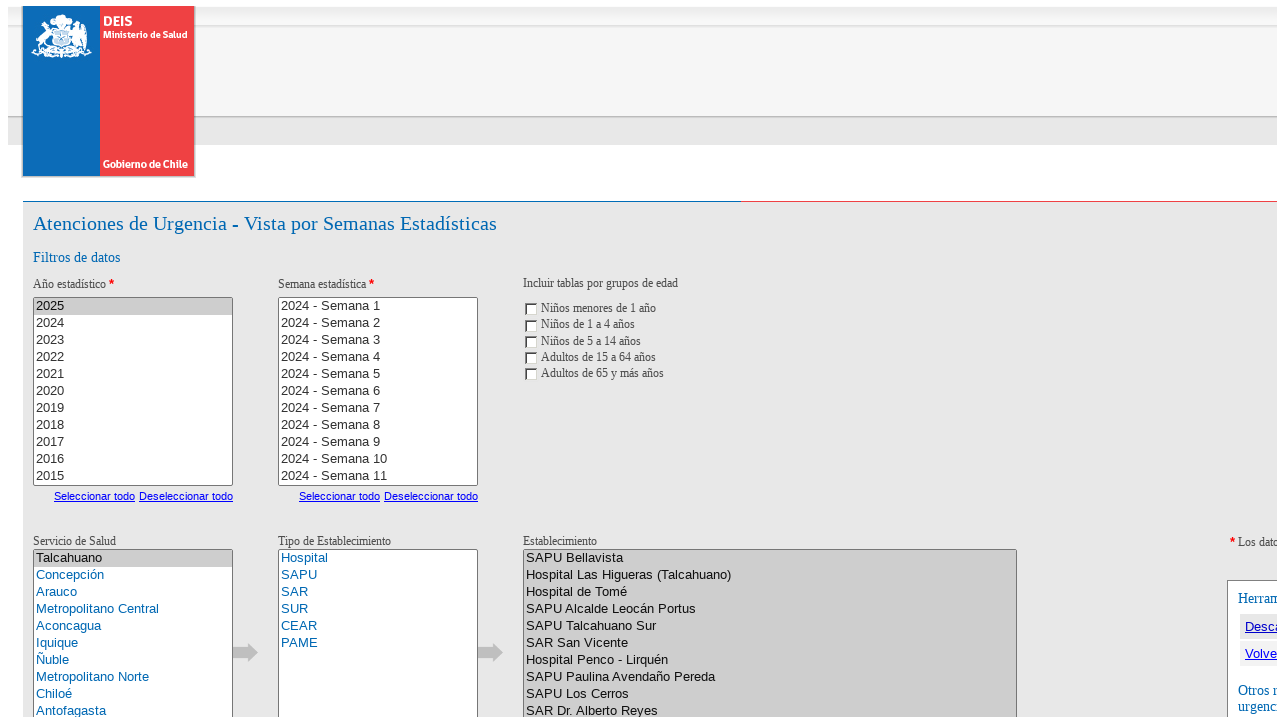

Selected first establishment type option from dropdown on xpath=/html/body/form[1]/table/tbody/tr[3]/td/div/div[1]/table/tbody/tr/td/div[2
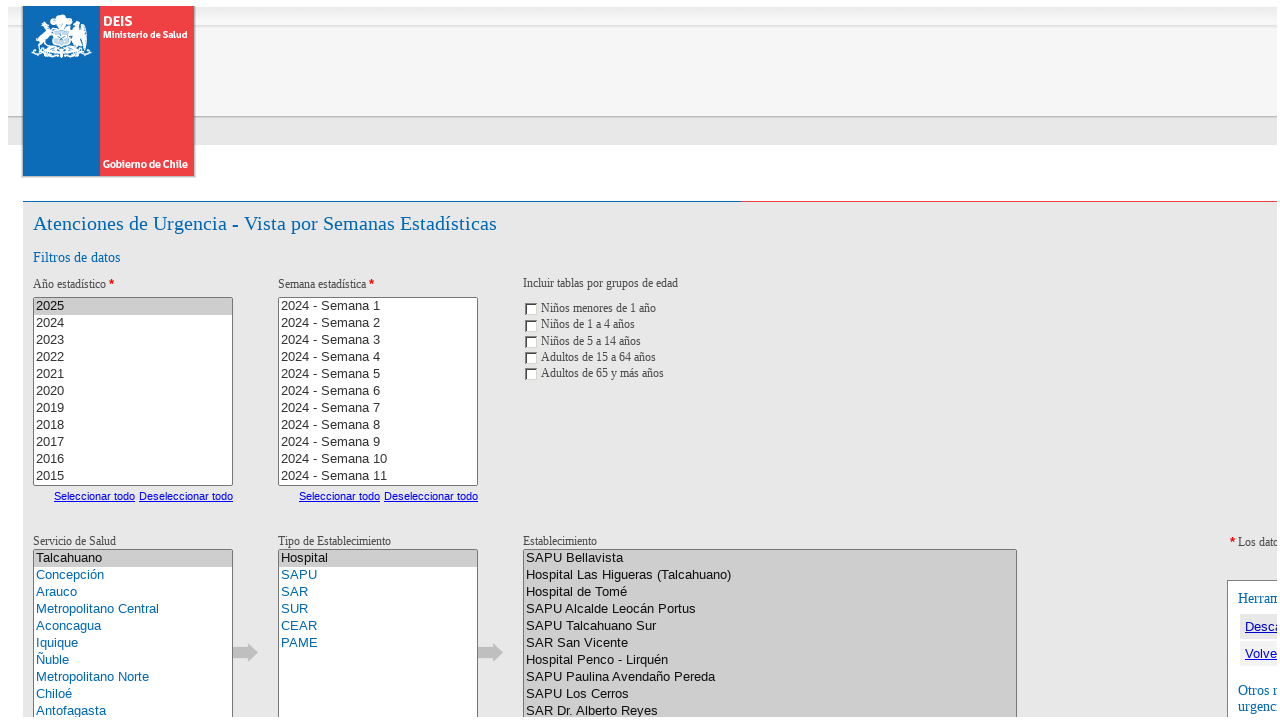

Waited for establishment type selection to process (1 second)
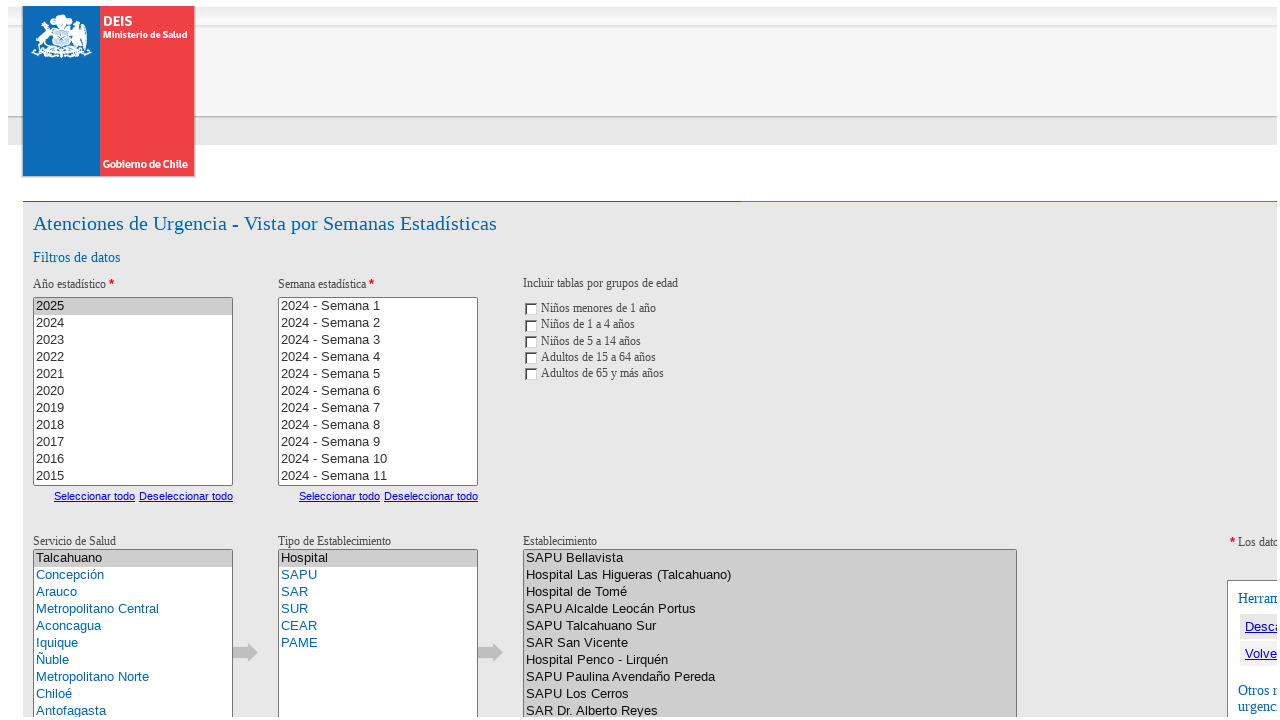

Selected first establishment option from dropdown on xpath=/html/body/form[1]/table/tbody/tr[3]/td/div/div[1]/table/tbody/tr/td/div[2
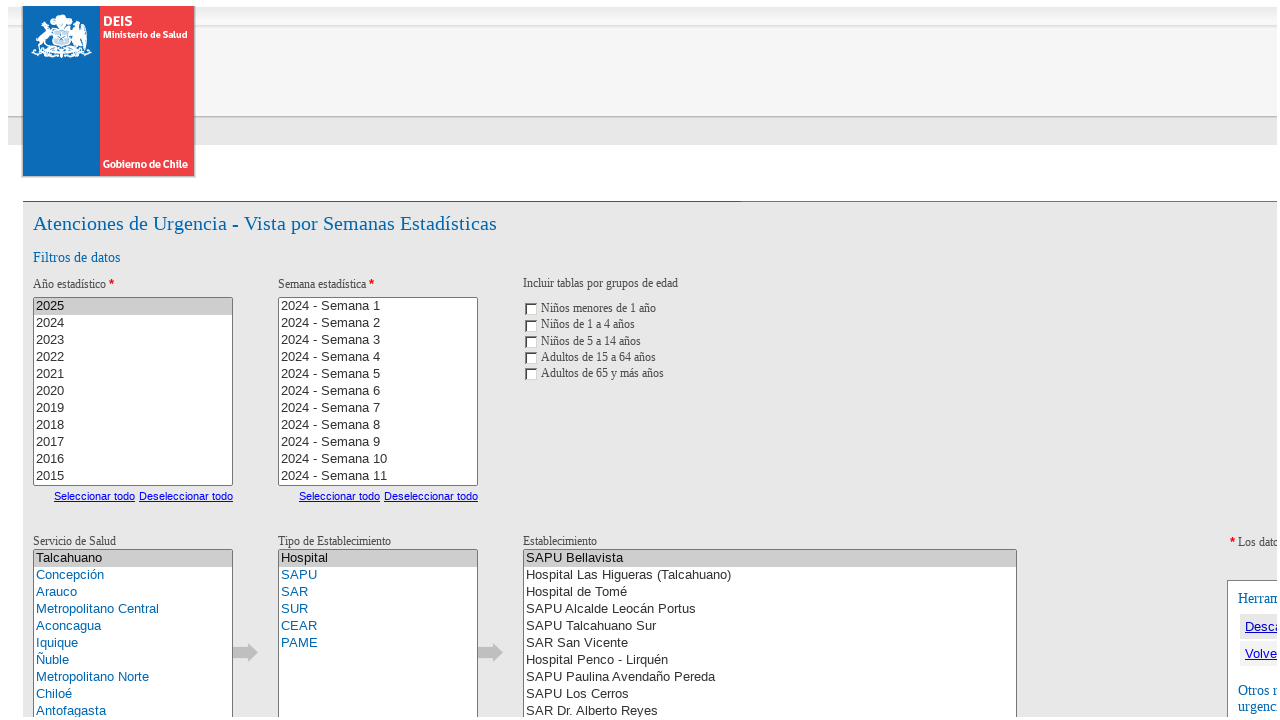

Waited for establishment selection to process (1 second)
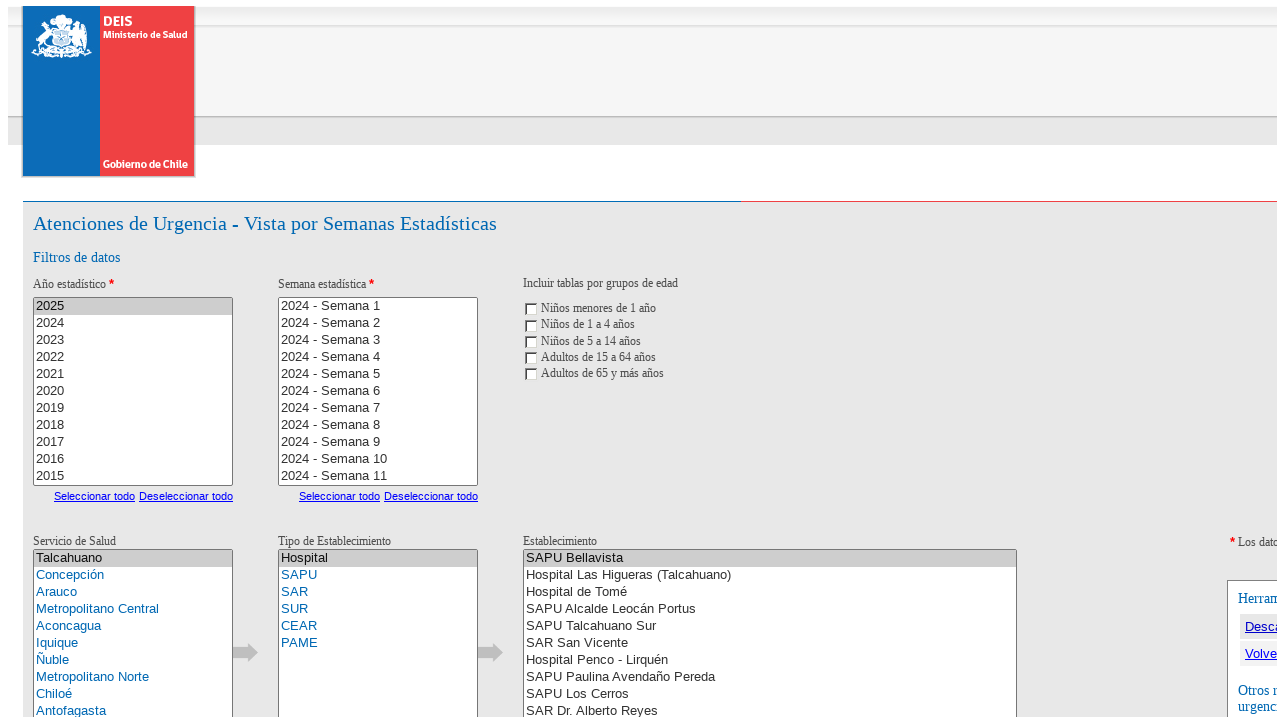

Clicked submit button to generate report at (1110, 360) on button >> nth=0
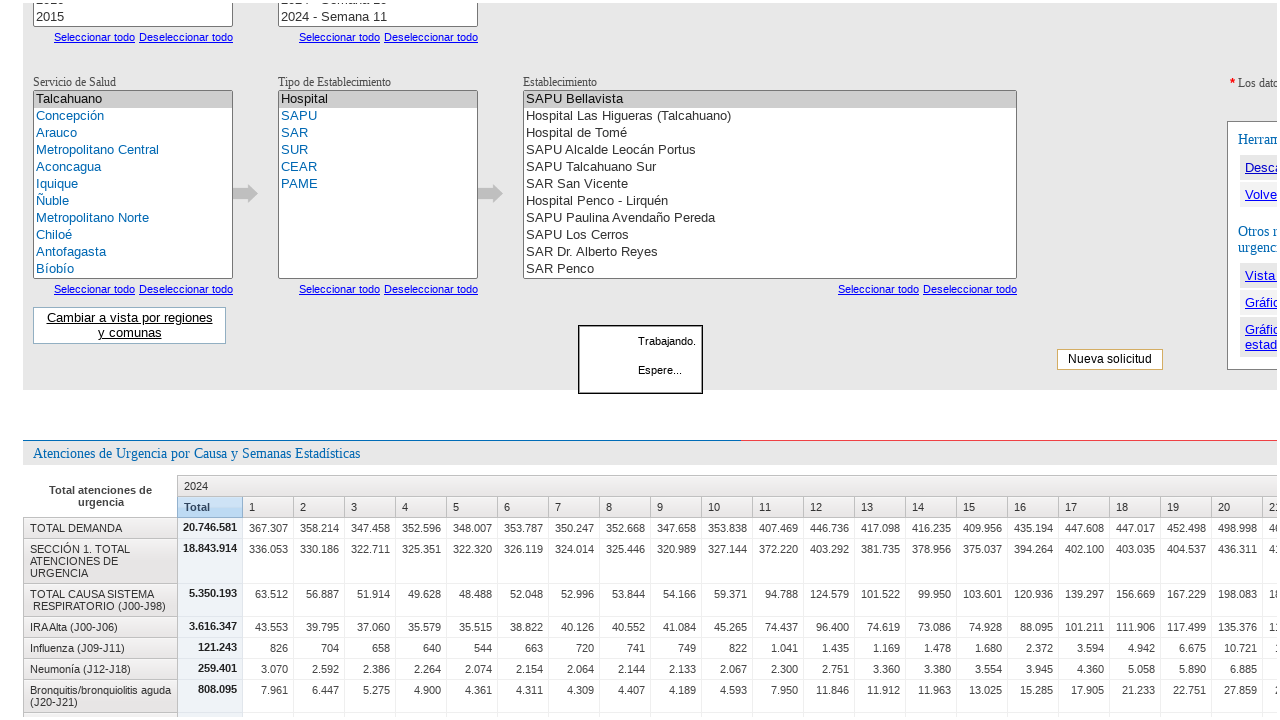

Report table loaded successfully
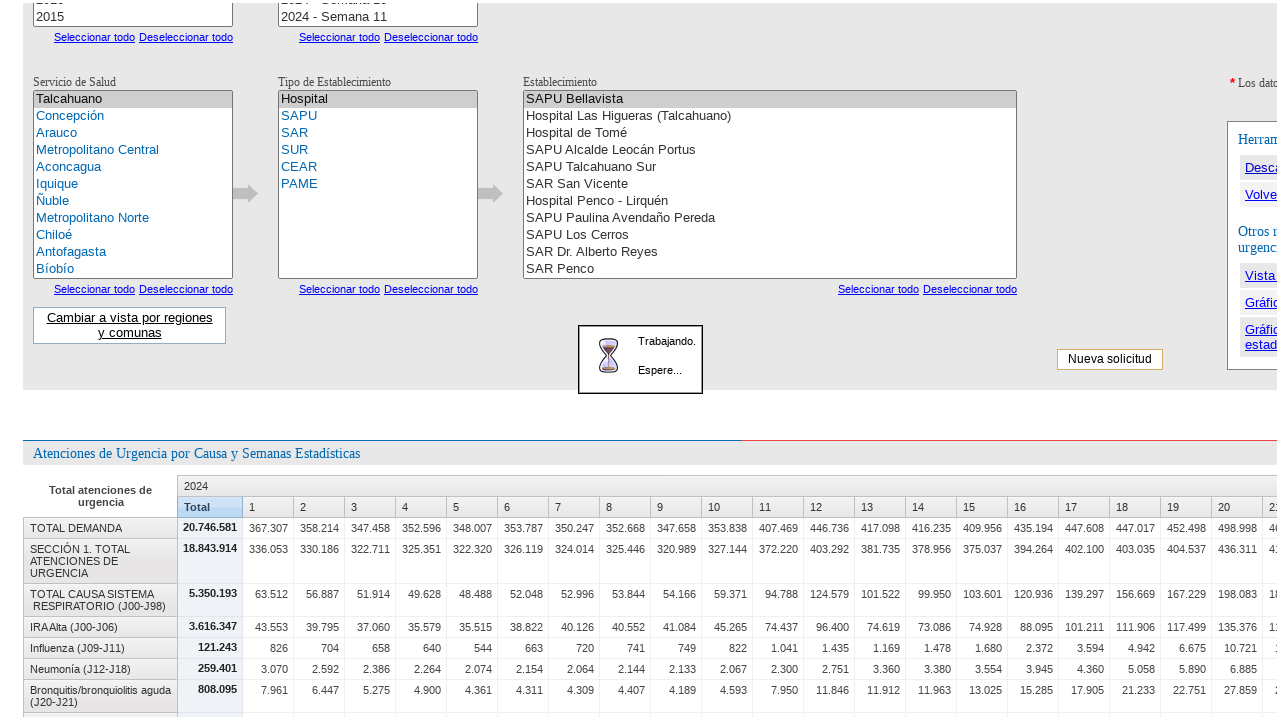

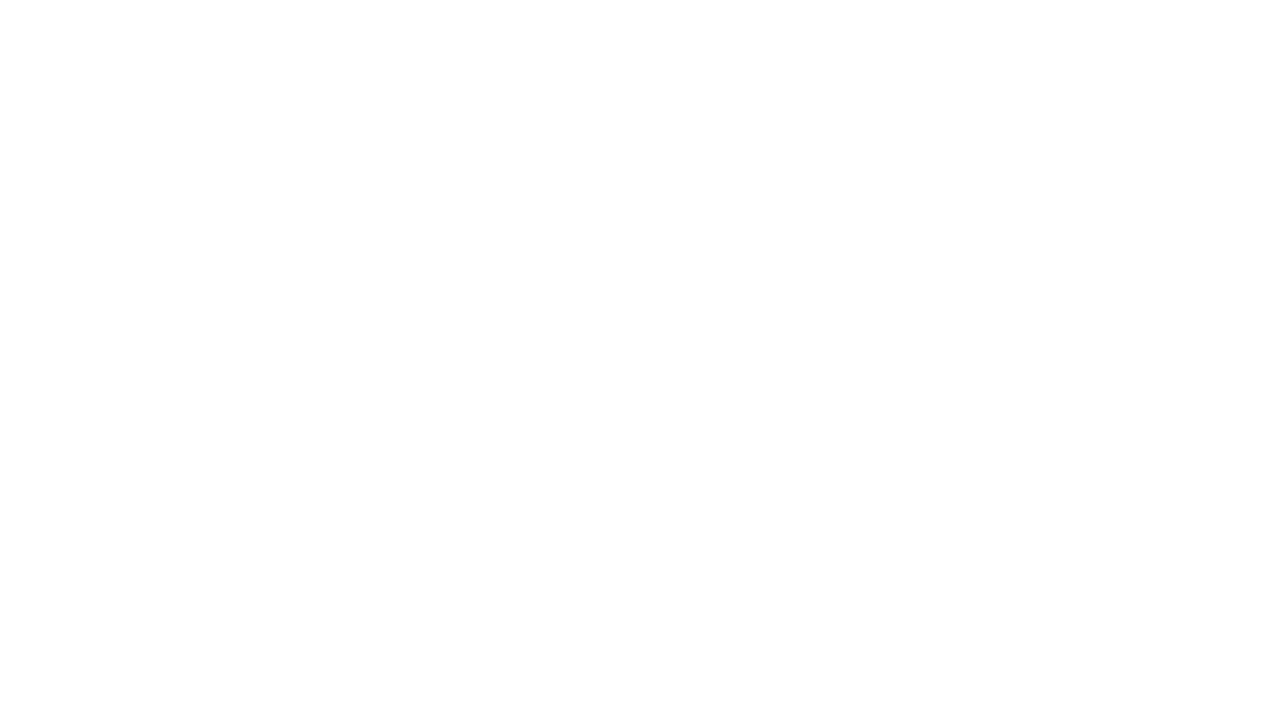